Navigates to TCB Bank foreign exchange rates page, selects a time period from dropdown, and clicks the search button to view exchange rates

Starting URL: https://www.tcb-bank.com.tw/company-banking/deposit-exchange/common-services/foreign-exchange-rates

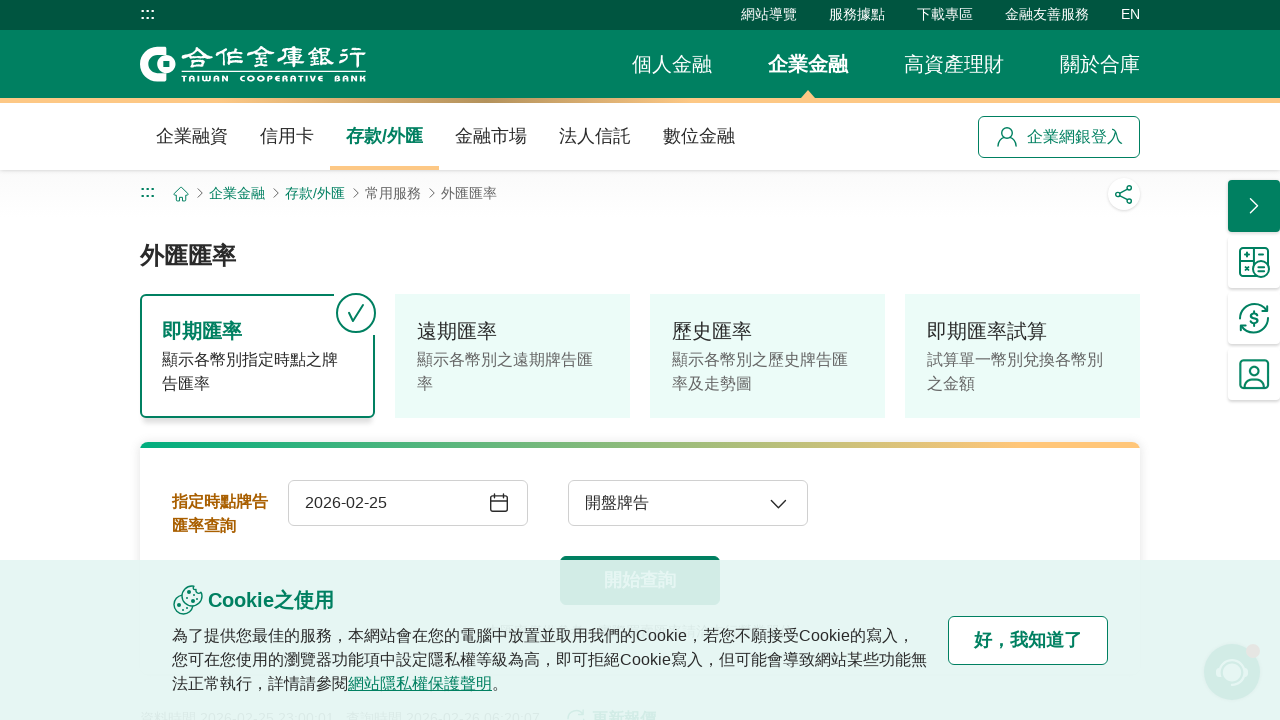

Waited for time period dropdown to load
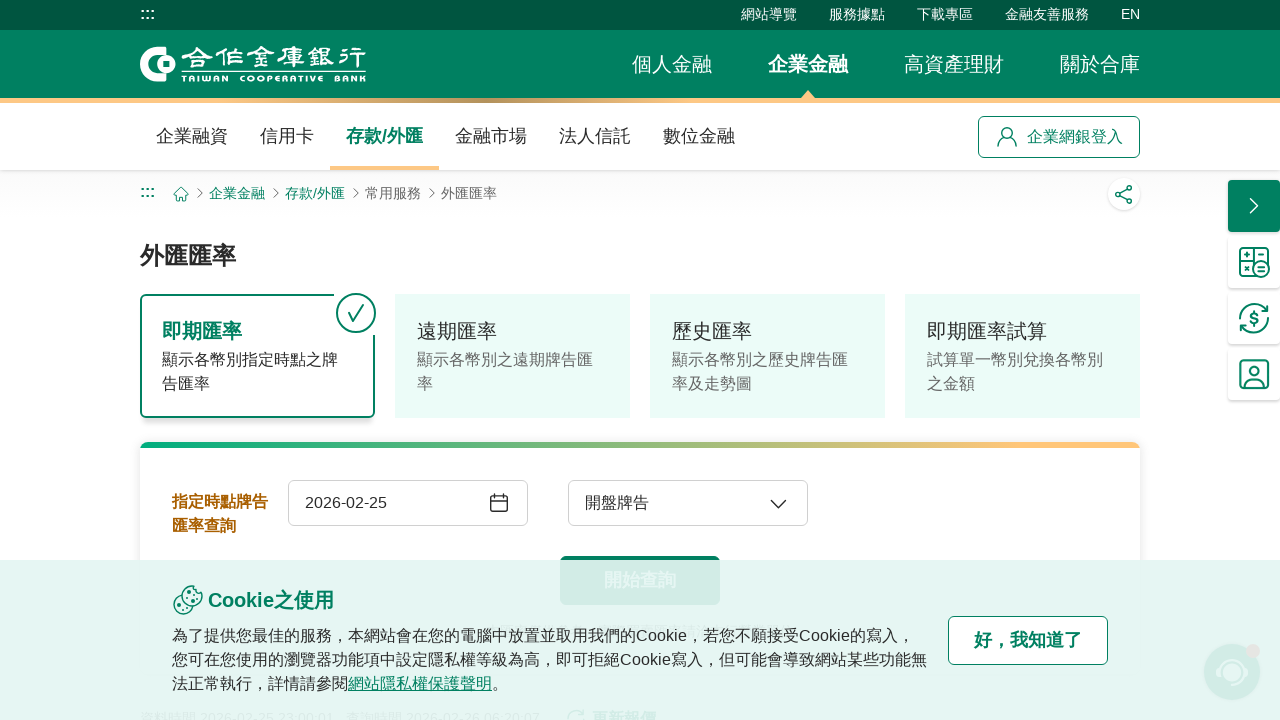

Selected '日間收盤' (Daily Closing) from time period dropdown on #select_spot_time
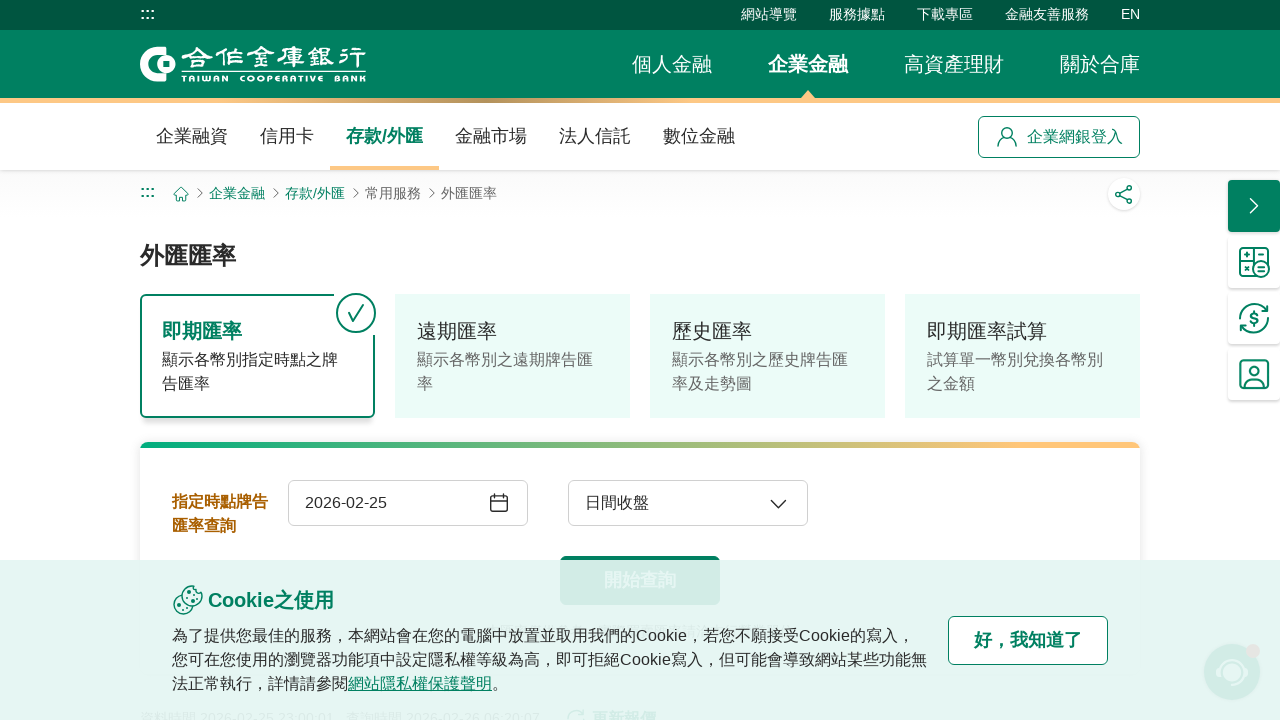

Clicked search button to view exchange rates at (640, 360) on text=開始查詢
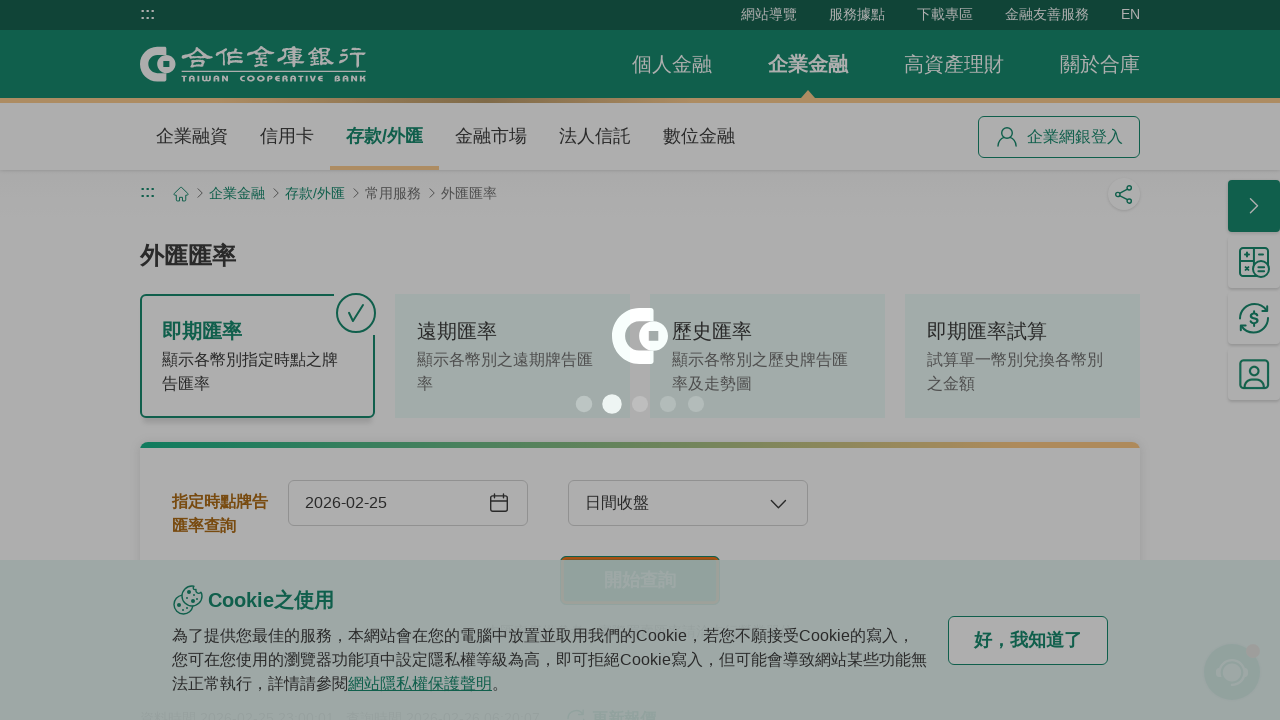

Waited for exchange rates results to load
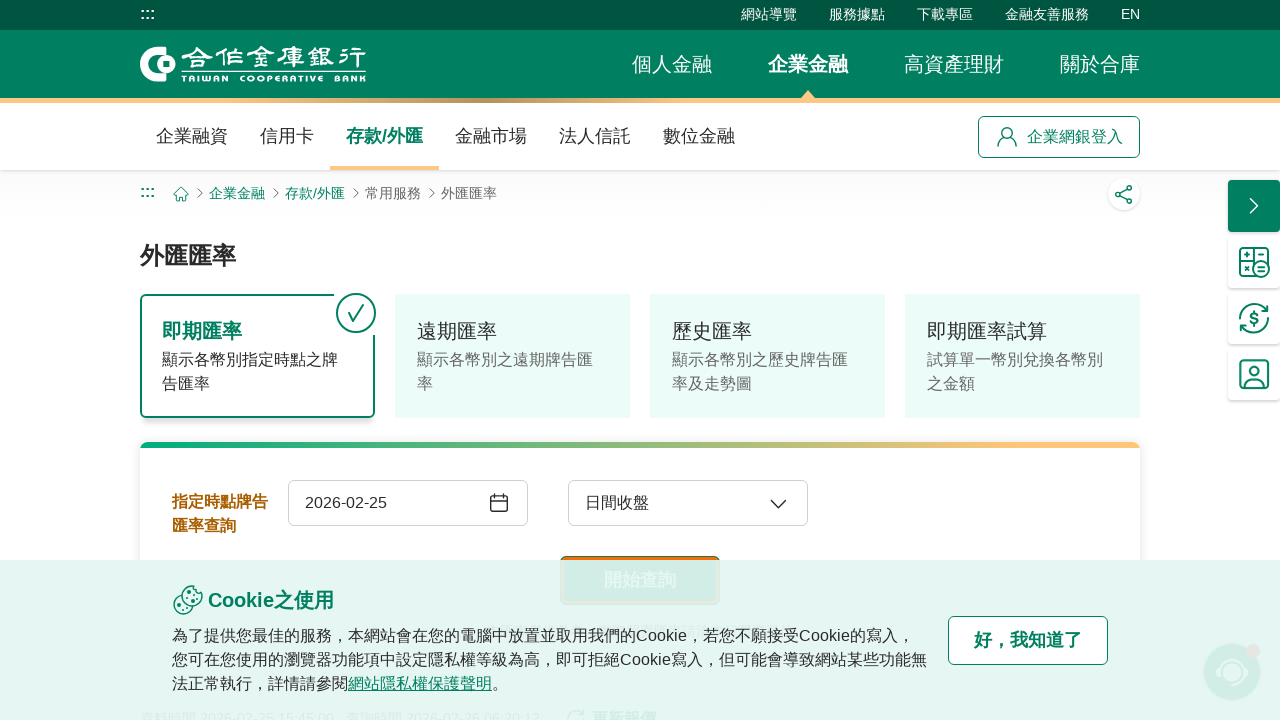

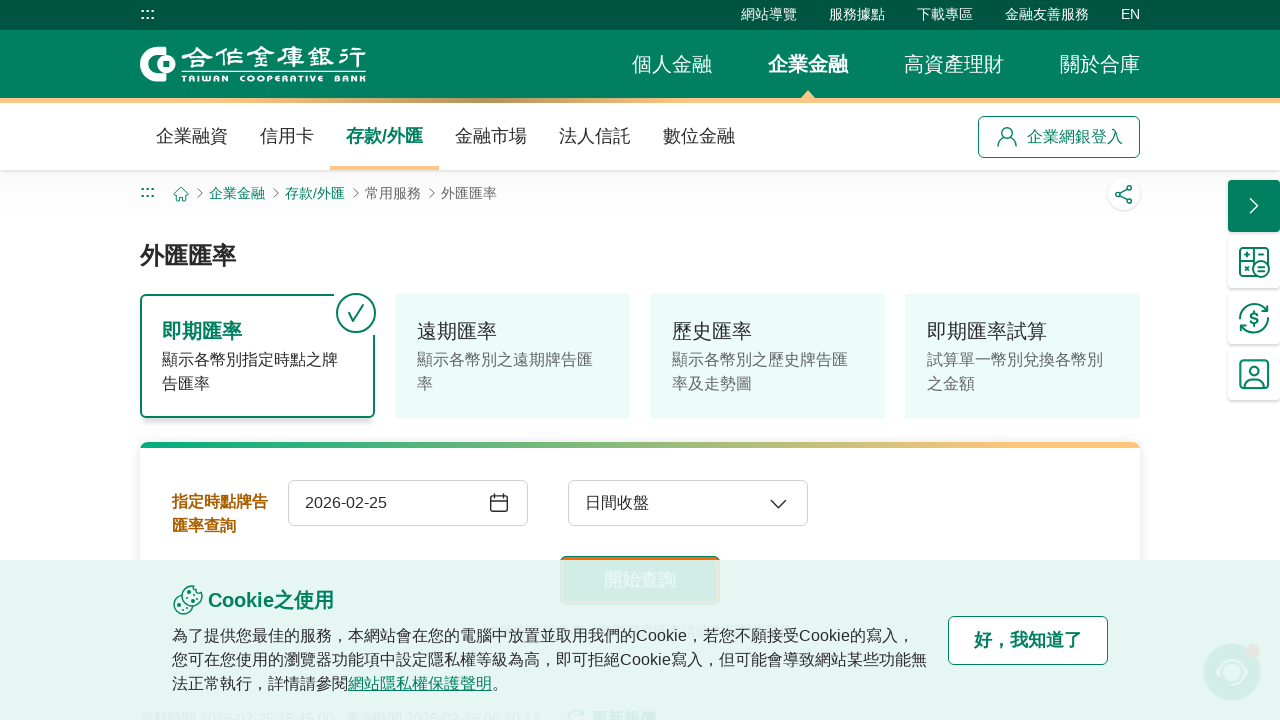